Tests alert dialog handling by clicking a button that triggers a confirmation alert, then dismissing (canceling) the alert

Starting URL: https://demoqa.com/alerts

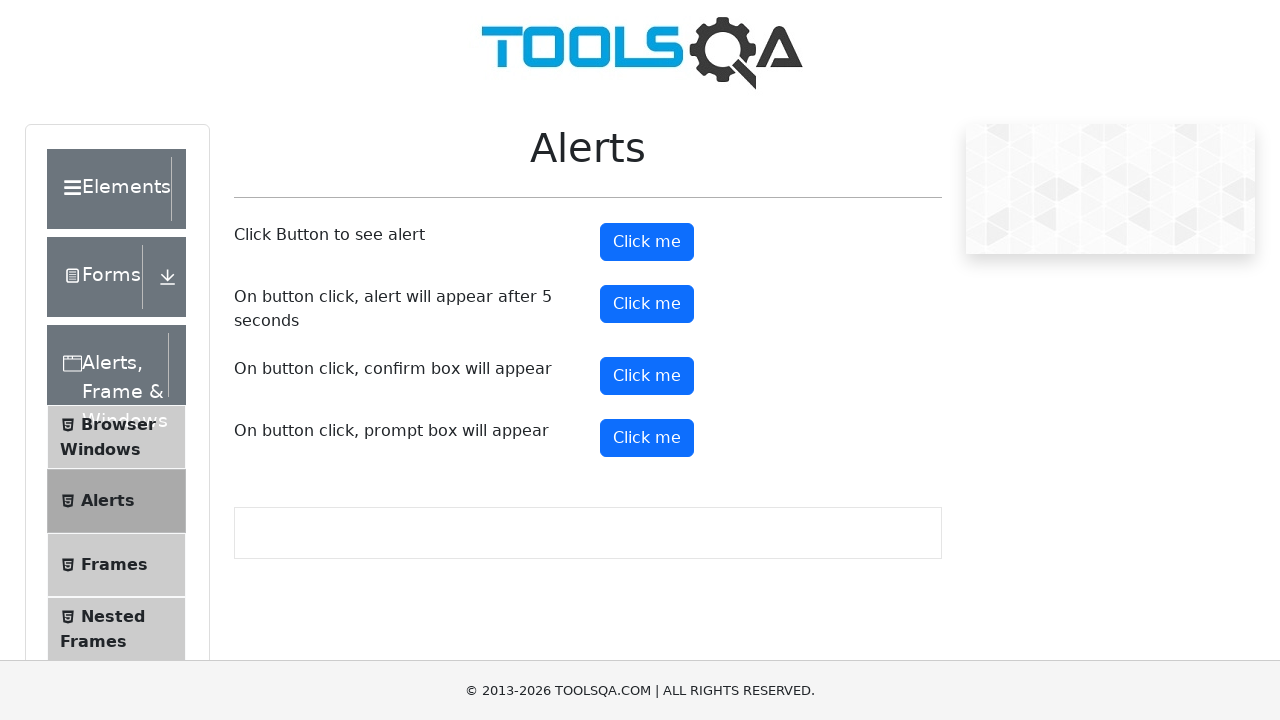

Clicked confirm button to trigger alert dialog at (647, 376) on button#confirmButton
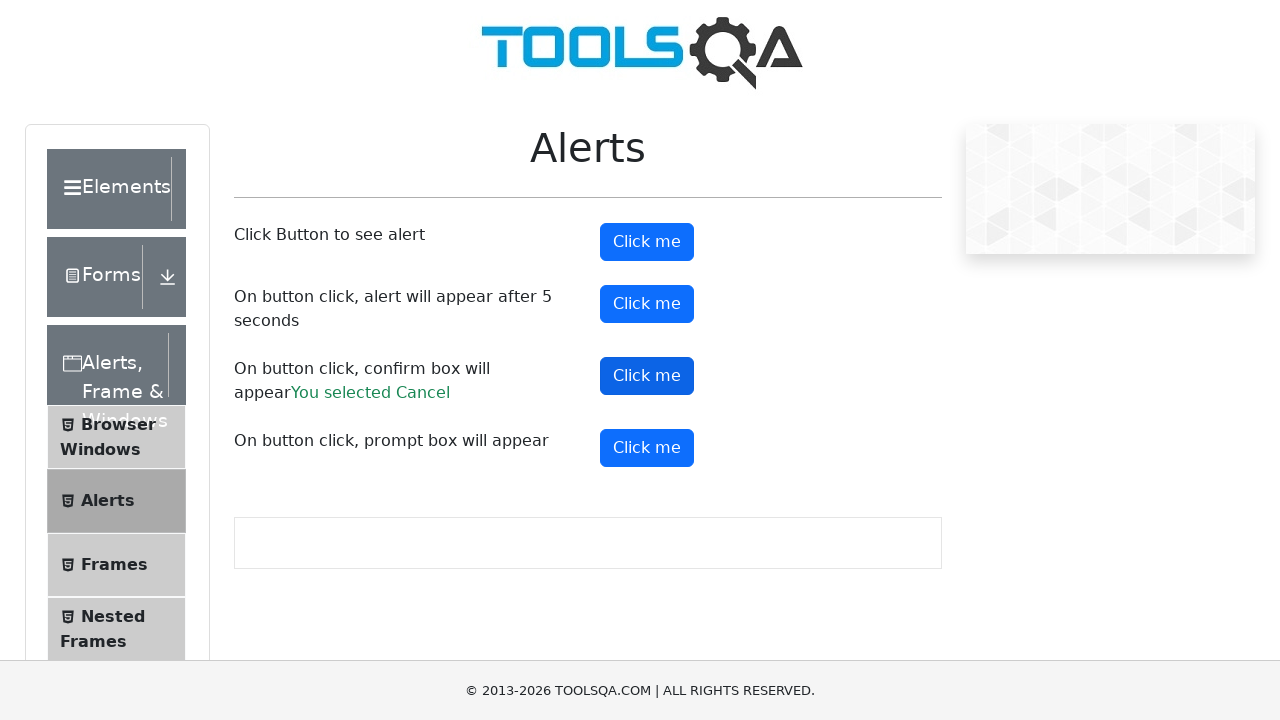

Set up dialog handler to dismiss (cancel) any alerts
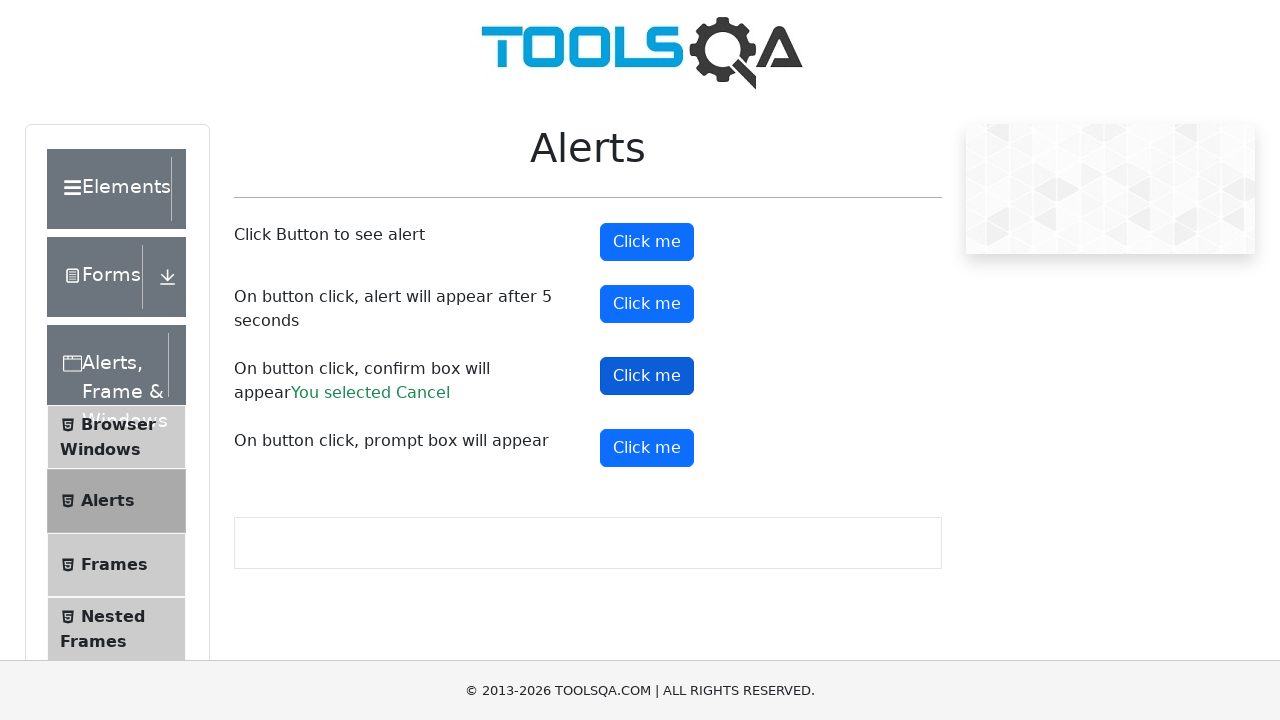

Clicked confirm button again to trigger and handle the confirmation alert at (647, 376) on button#confirmButton
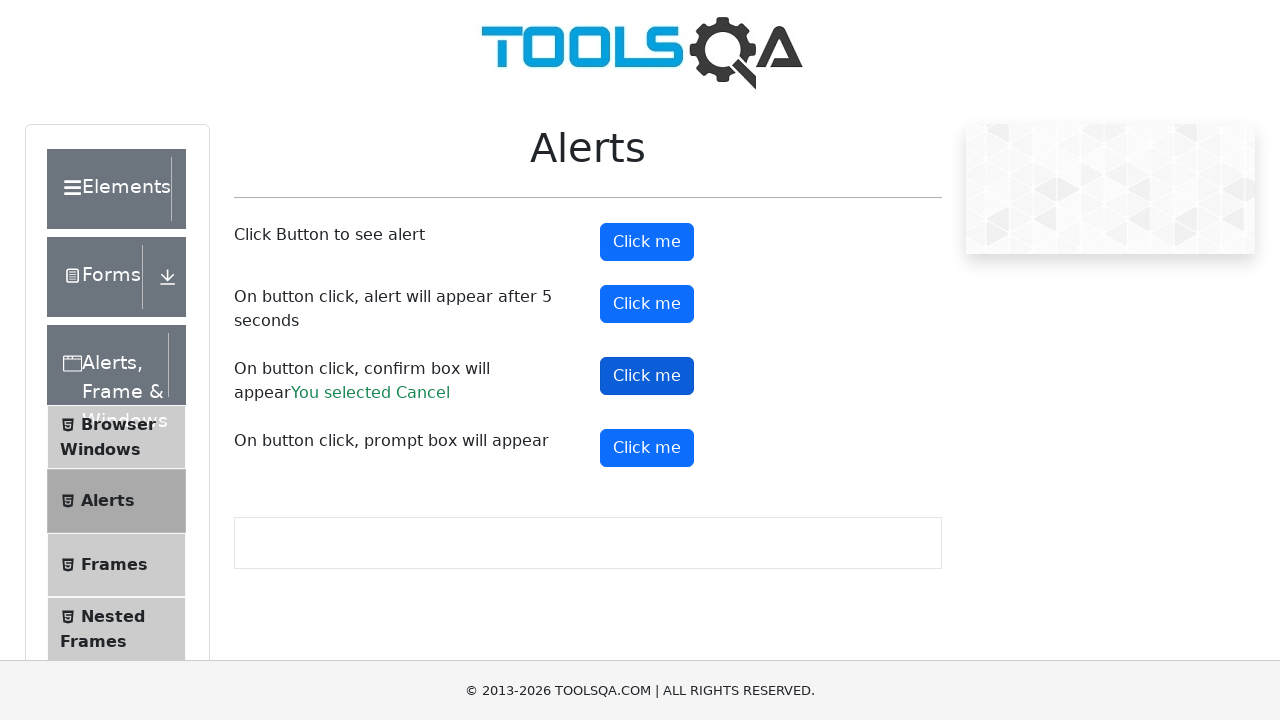

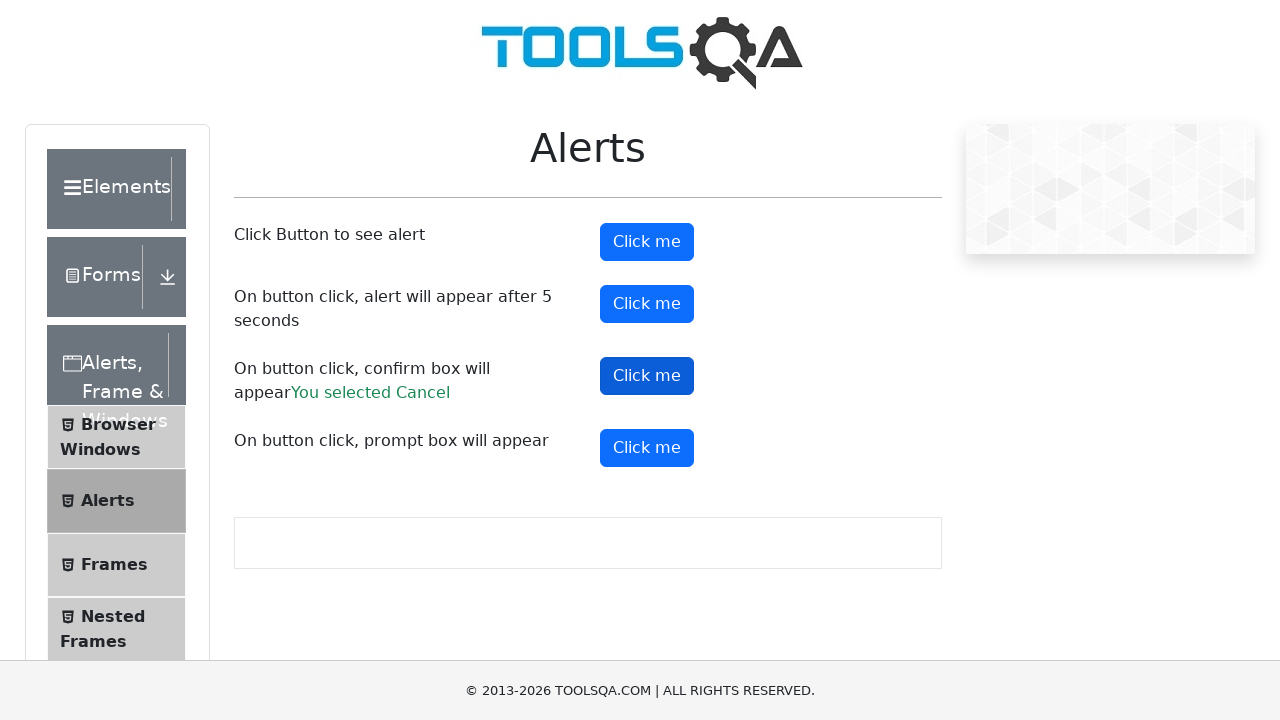